Verifies that the page URL and title are correct after navigating to IT Help homepage

Starting URL: https://ithelp.ithome.com.tw/

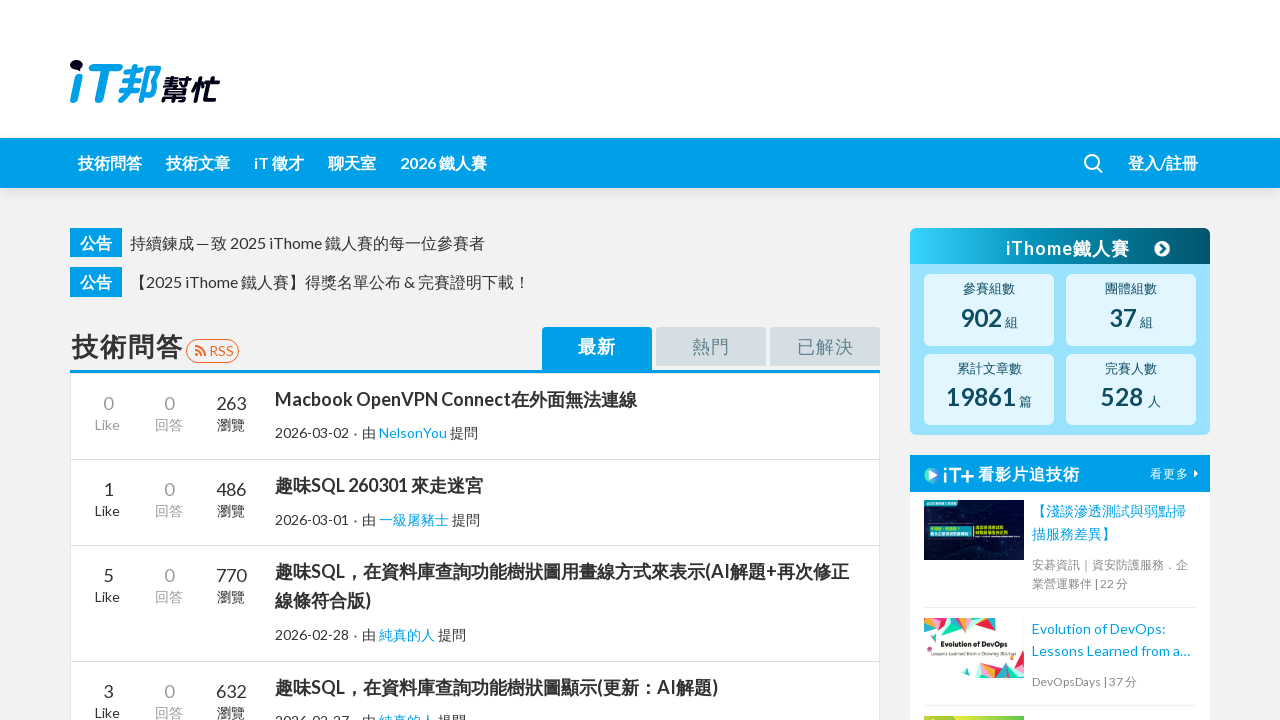

Waited for page to reach networkidle state
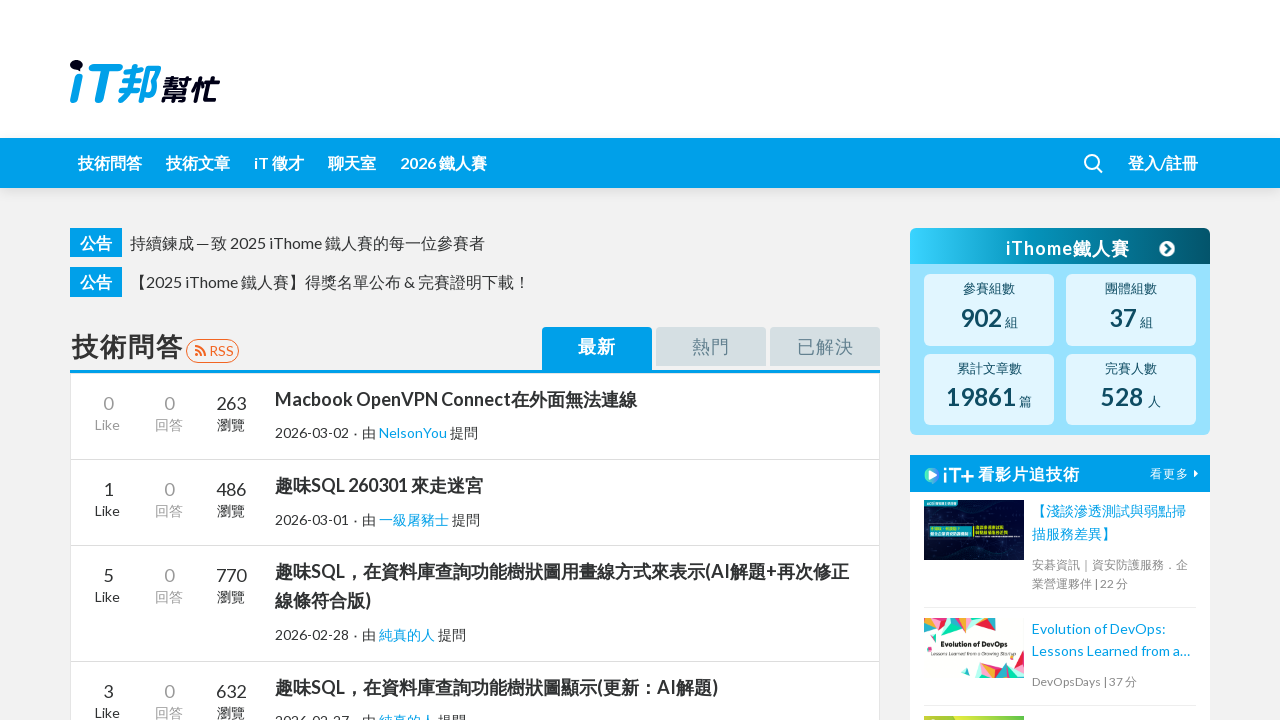

Verified URL is https://ithelp.ithome.com.tw/
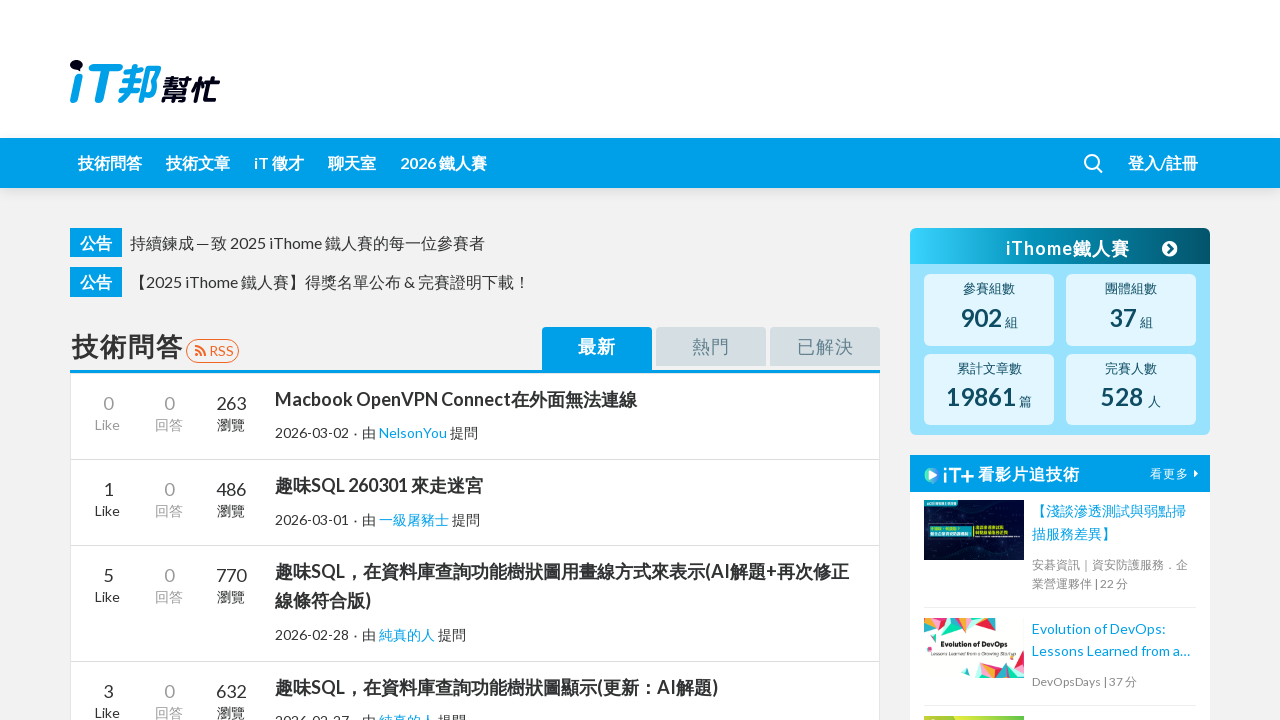

Verified page title starts with 'iT 邦幫忙'
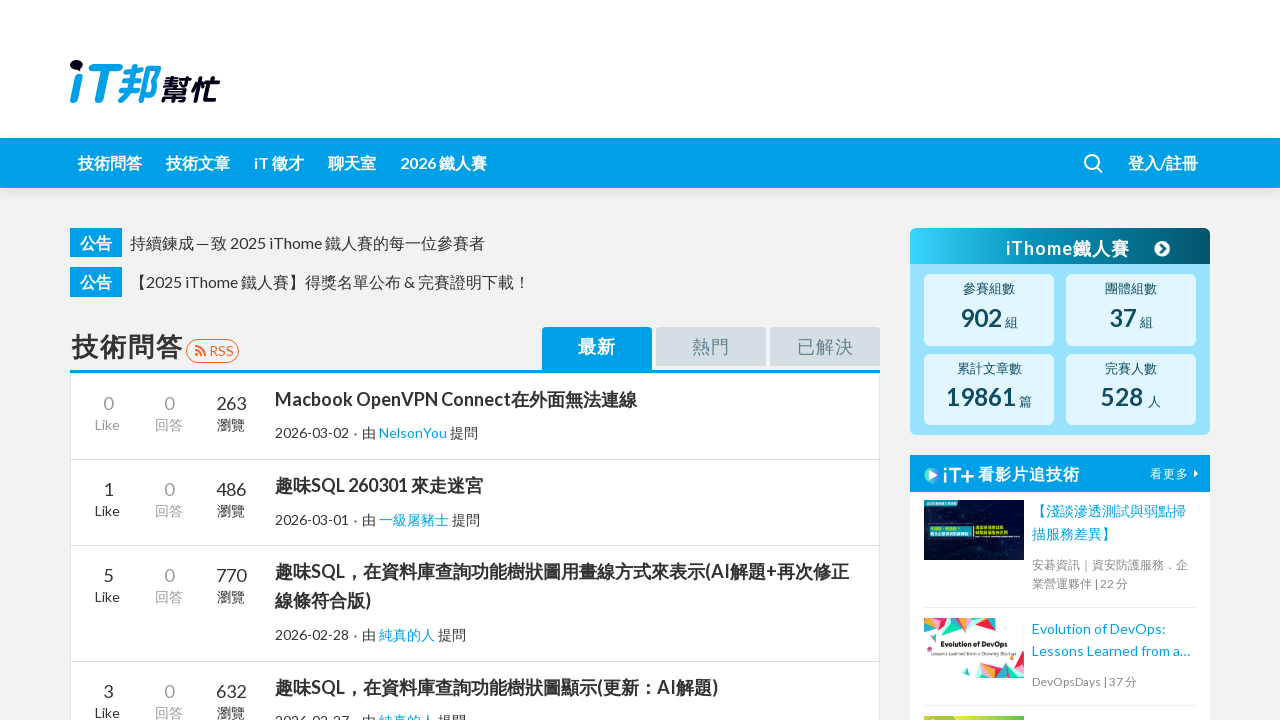

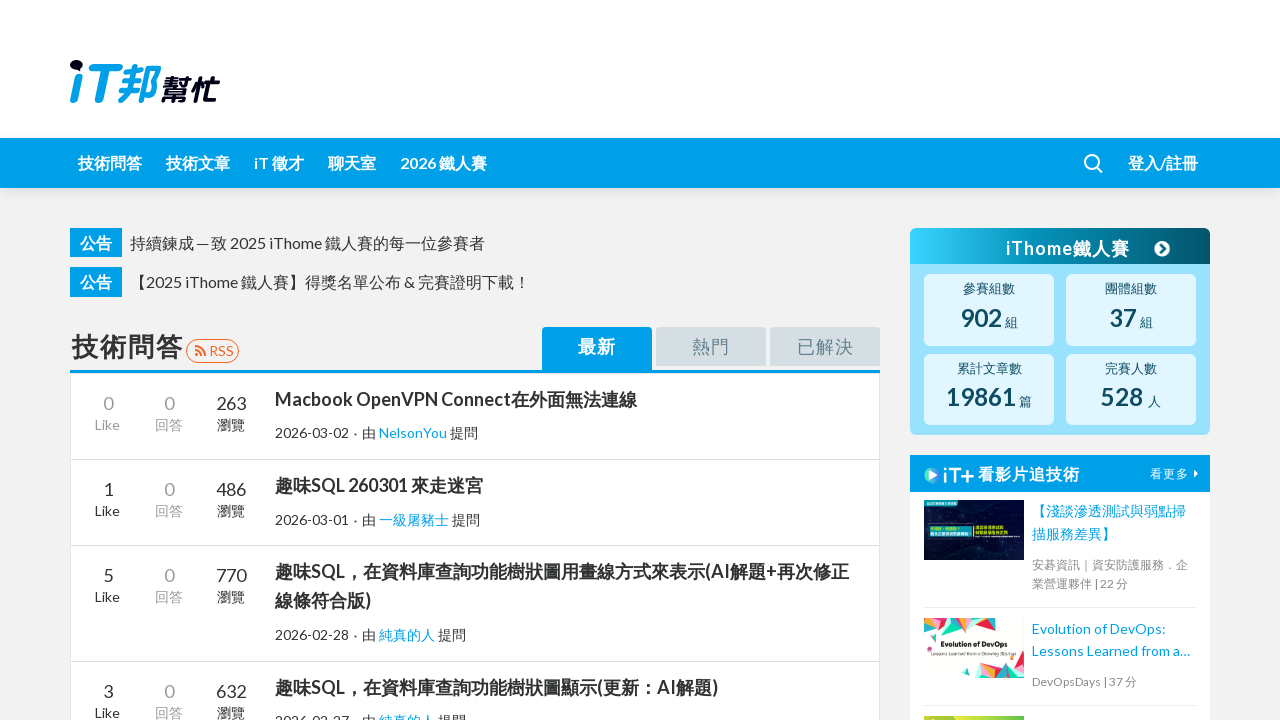